Tests page scrolling functionality by navigating to a practice form page and scrolling down to the bottom of the page using JavaScript execution

Starting URL: https://demoqa.com/automation-practice-form

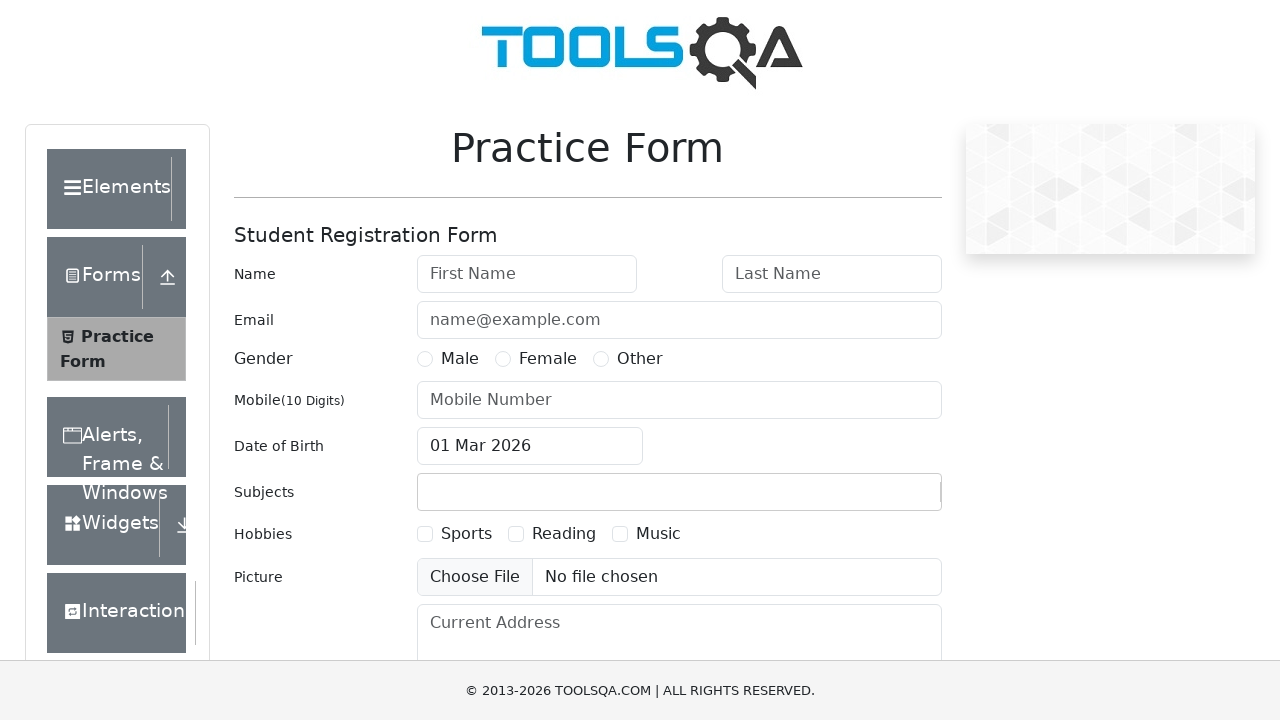

Navigated to automation practice form page
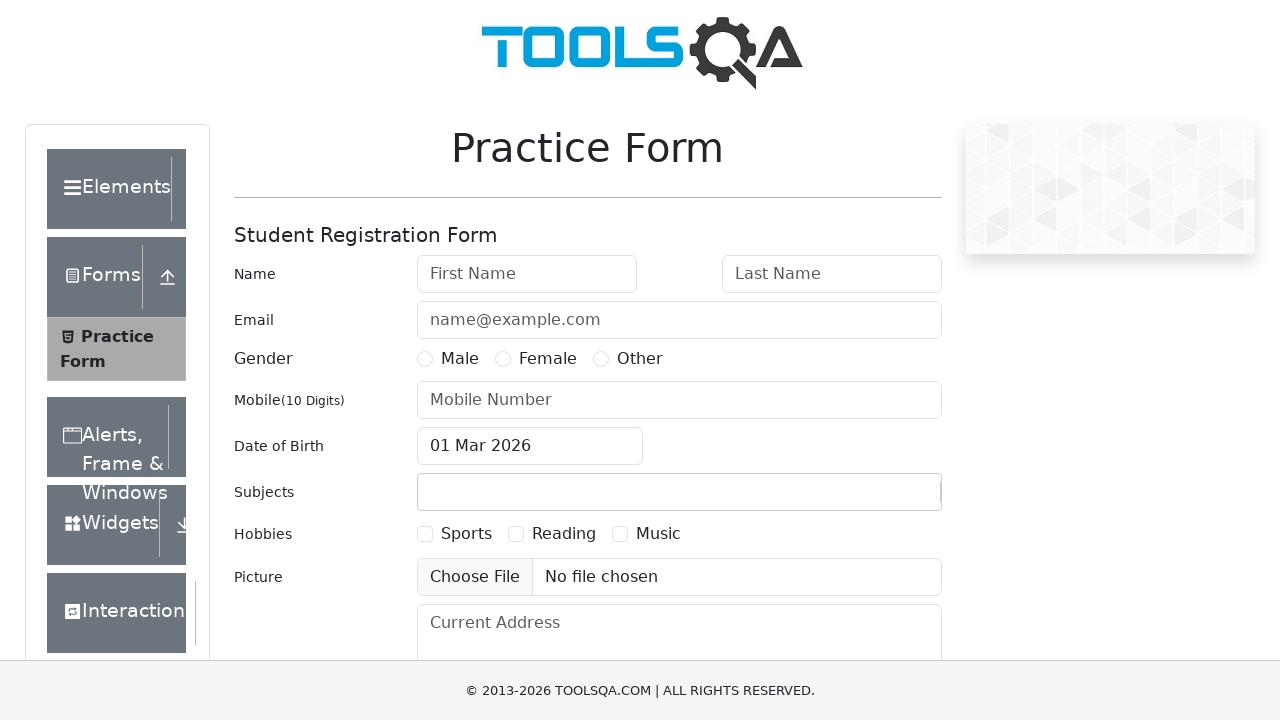

Scrolled down to the bottom of the page using JavaScript
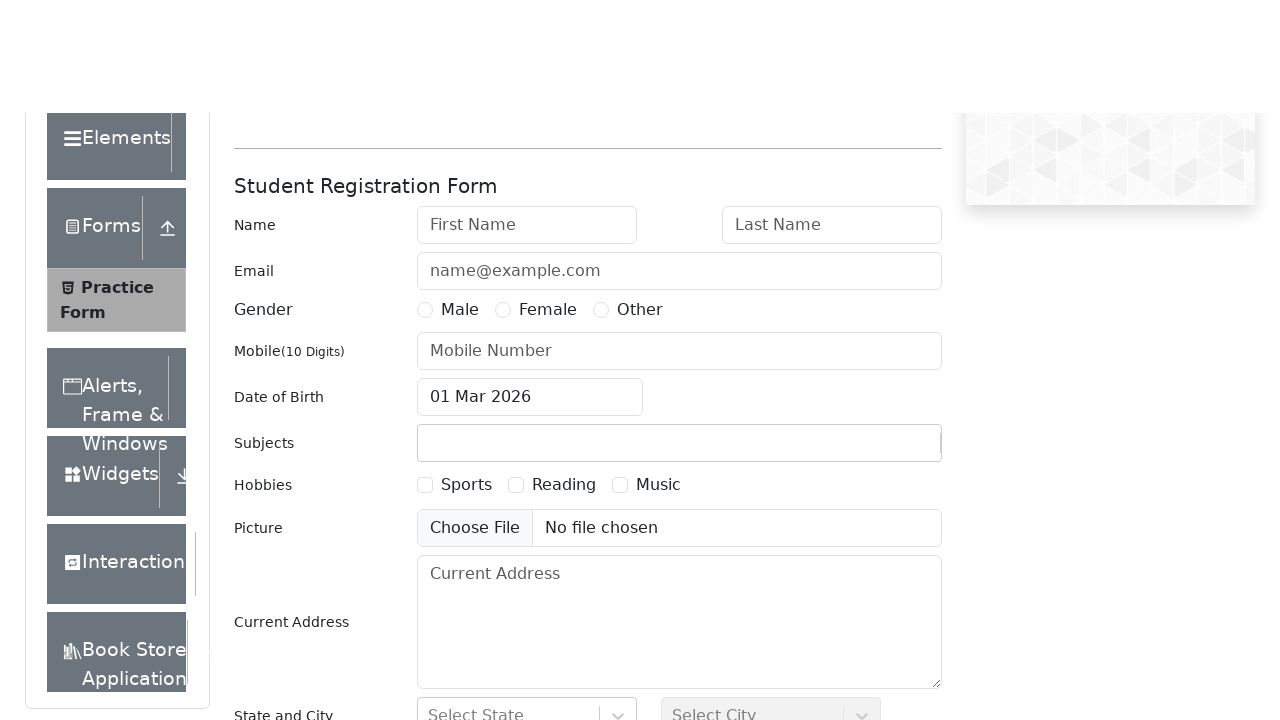

Waited 1 second to observe scroll effect
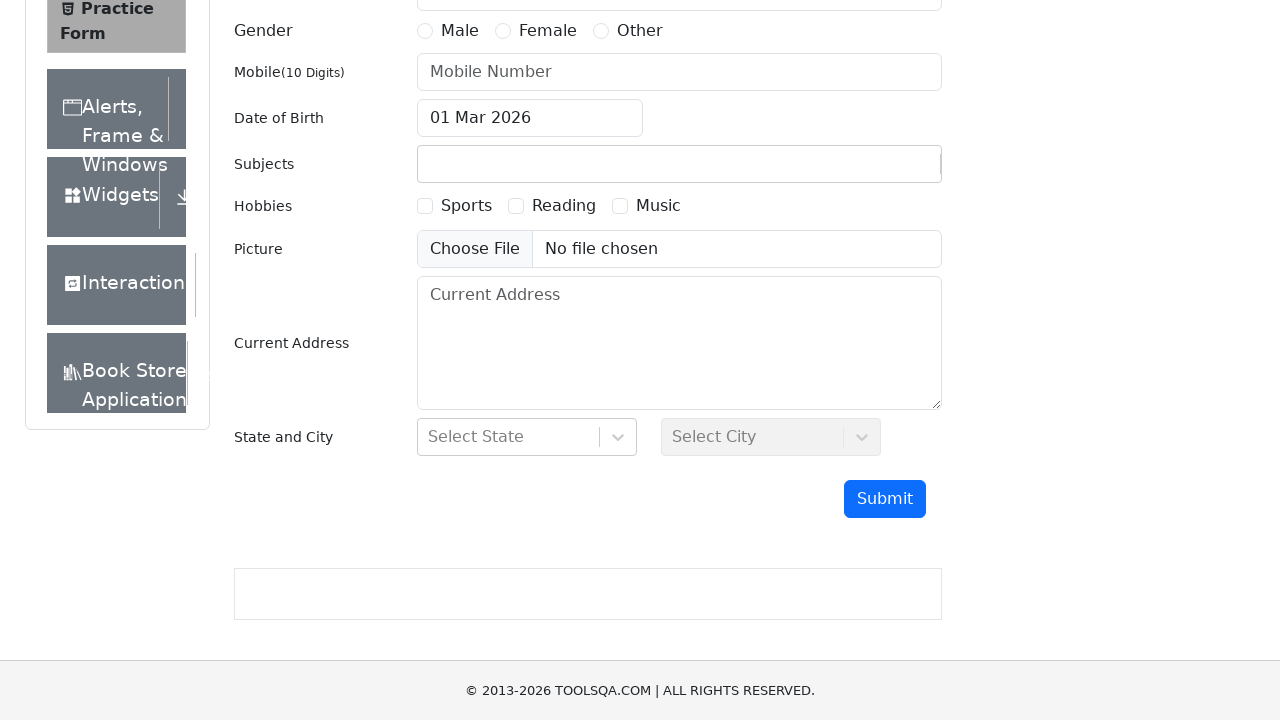

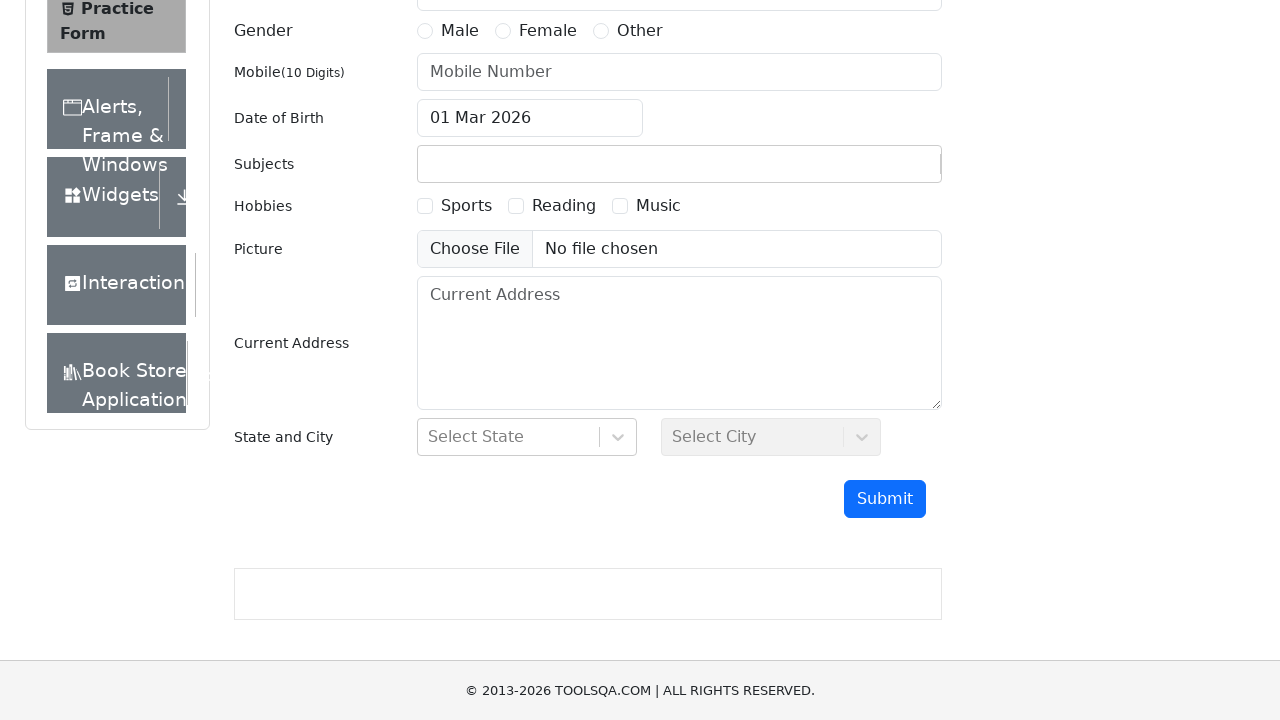